Tests alert handling functionality including confirm and prompt dialogs with both acceptance and dismissal scenarios

Starting URL: https://www.hyrtutorials.com/p/alertsdemo.html

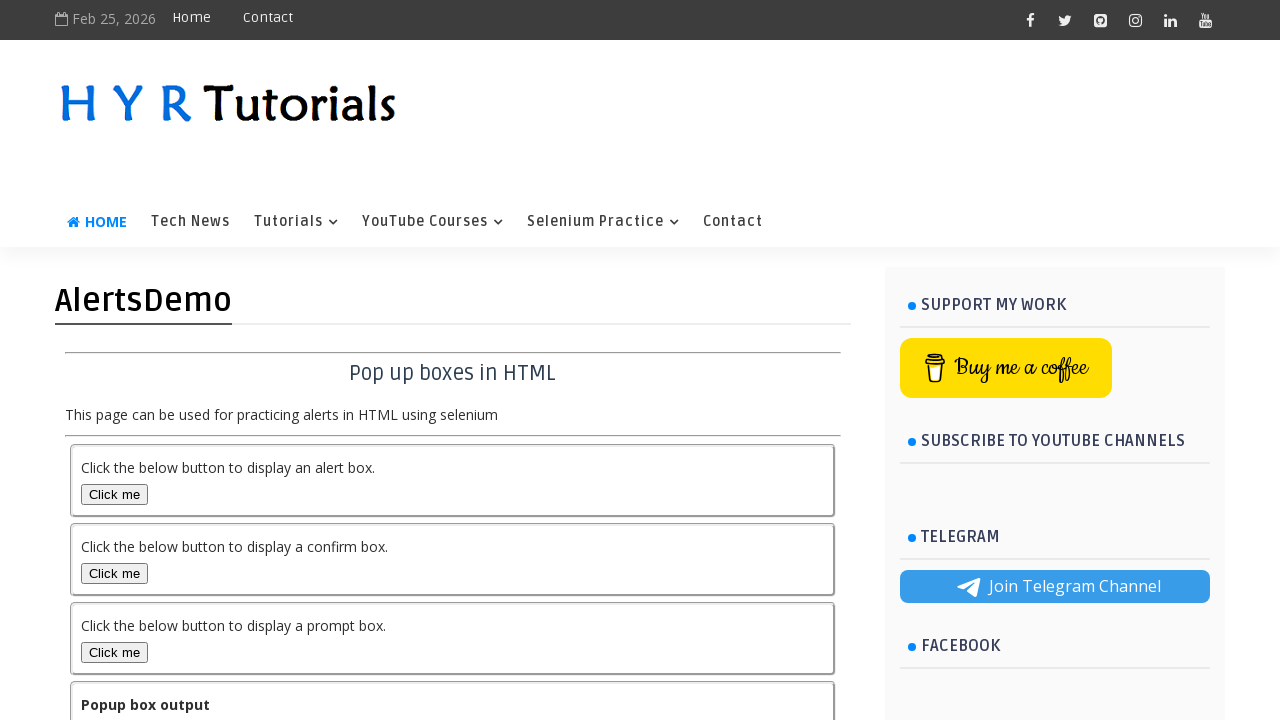

Clicked confirm button to trigger confirm dialog at (114, 573) on xpath=//button[@onclick='confirmFunction()']
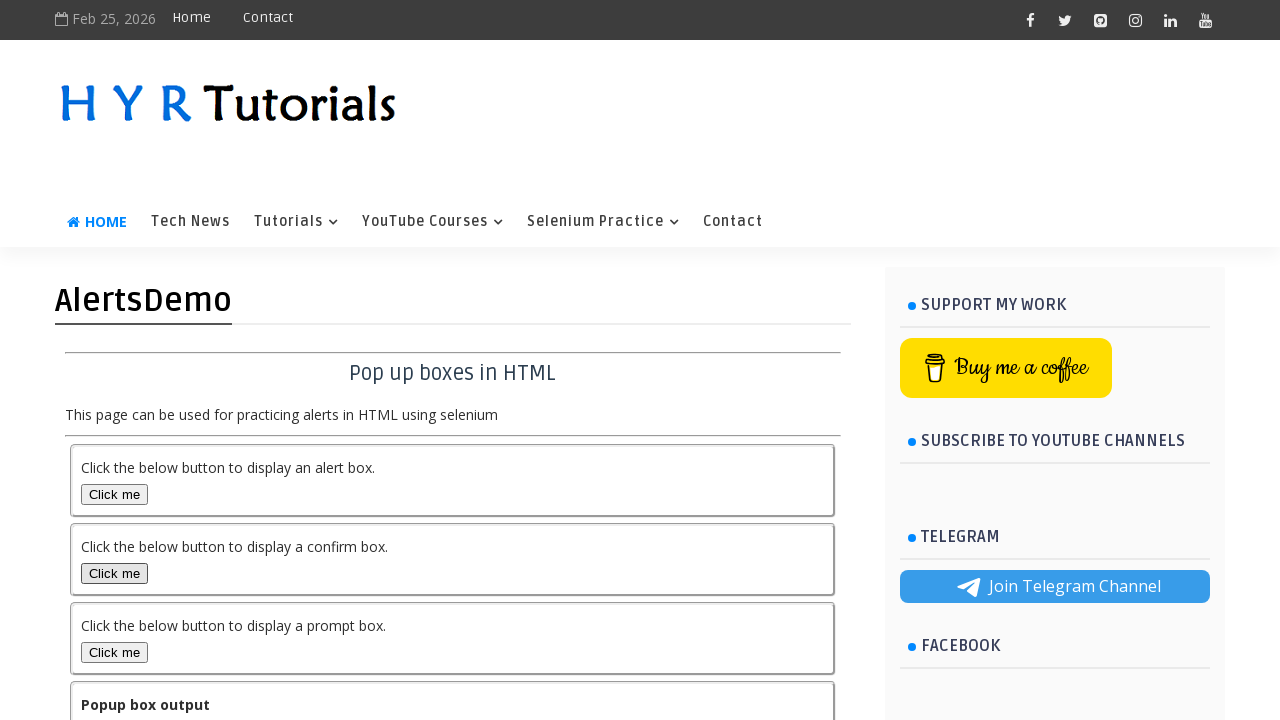

Set up dialog handler to accept confirm dialog
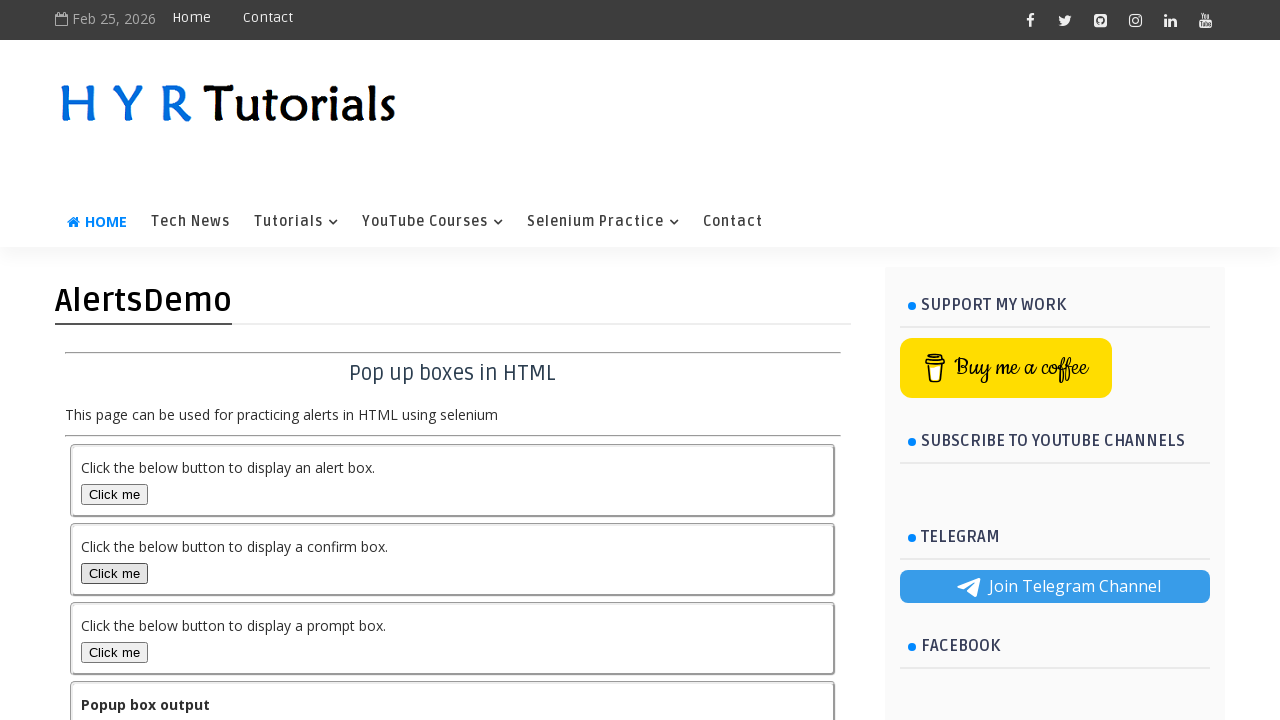

Retrieved output text after accepting confirm dialog
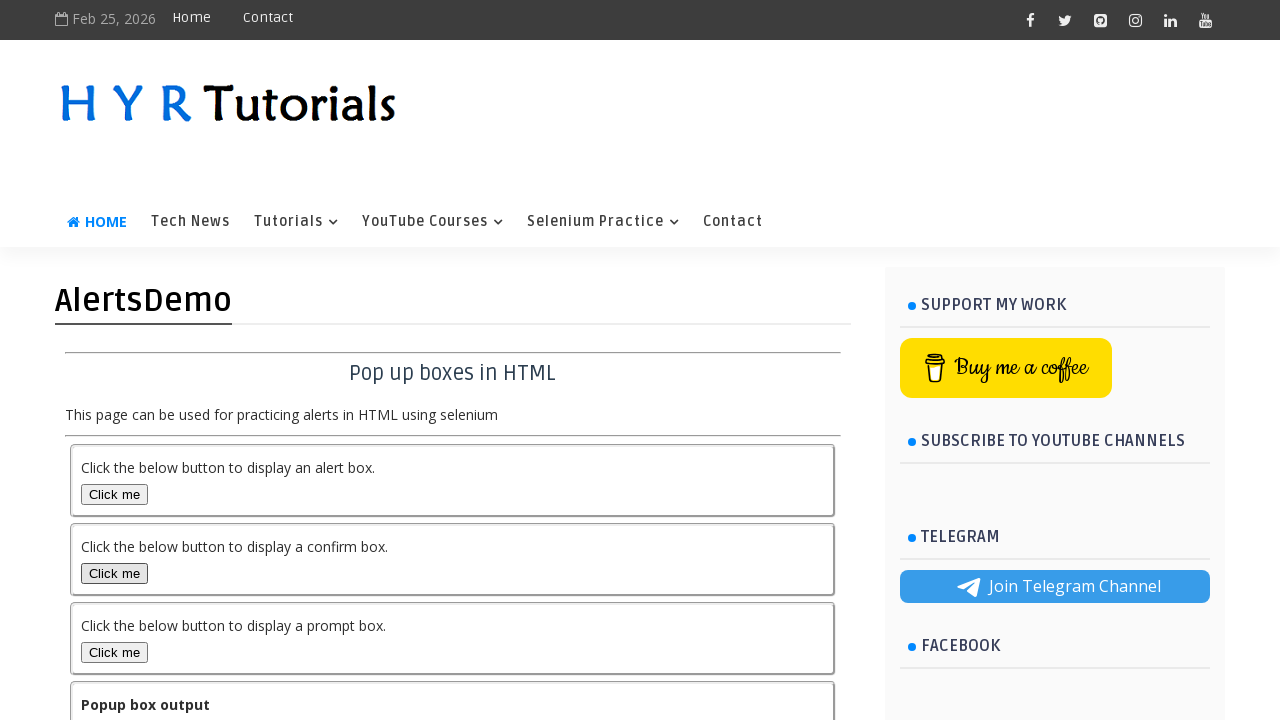

Clicked confirm button to trigger second confirm dialog at (114, 573) on xpath=//button[@onclick='confirmFunction()']
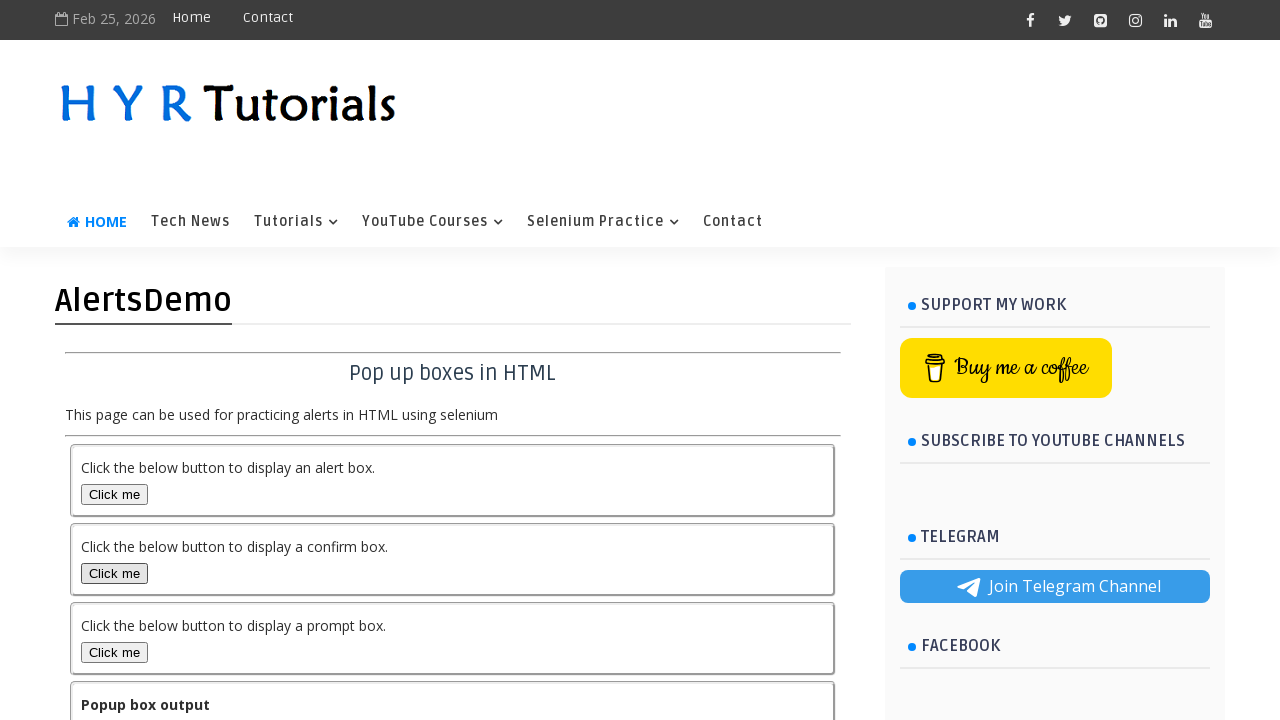

Set up dialog handler to dismiss confirm dialog
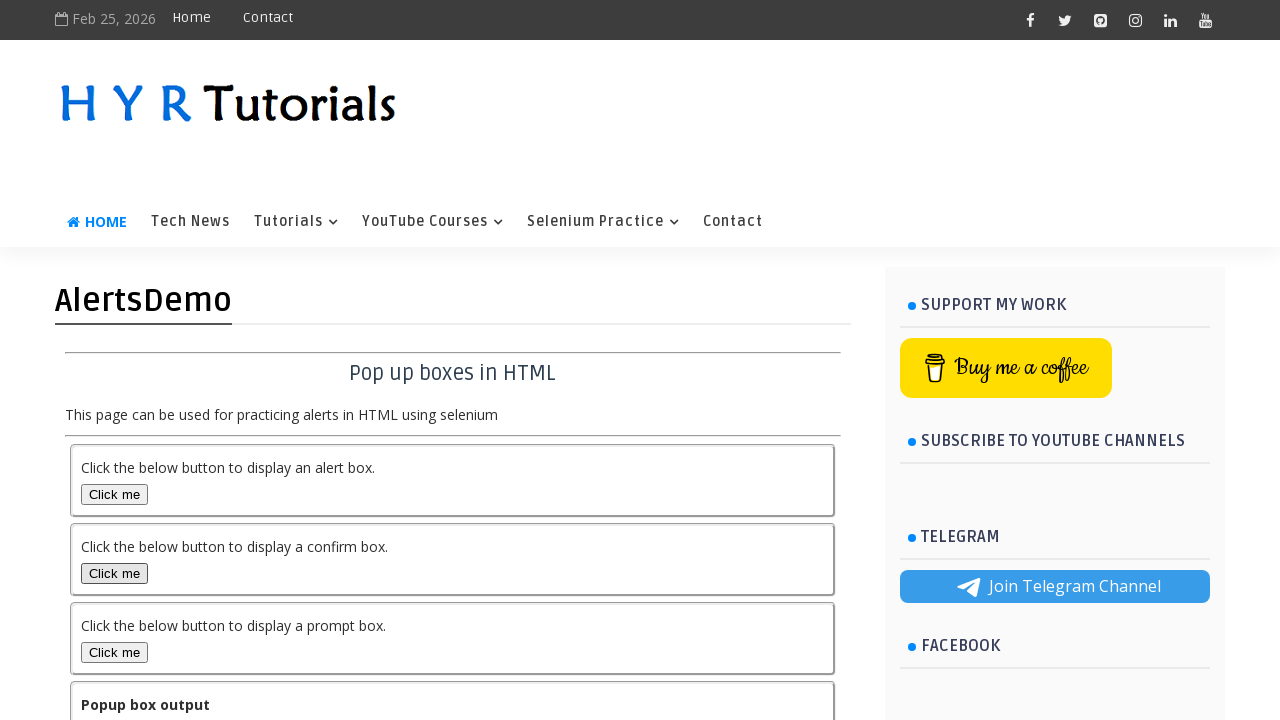

Retrieved output text after dismissing confirm dialog
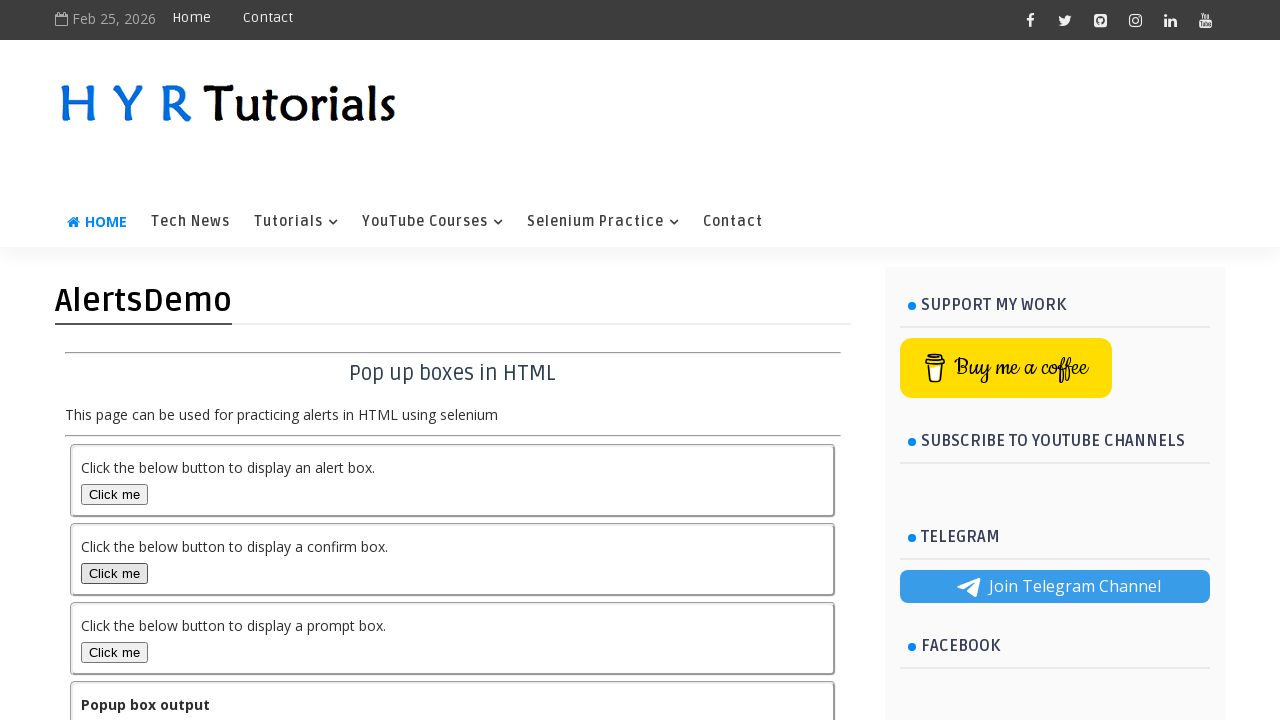

Clicked prompt button to trigger prompt dialog at (114, 652) on xpath=//button[@onclick='promptFunction()']
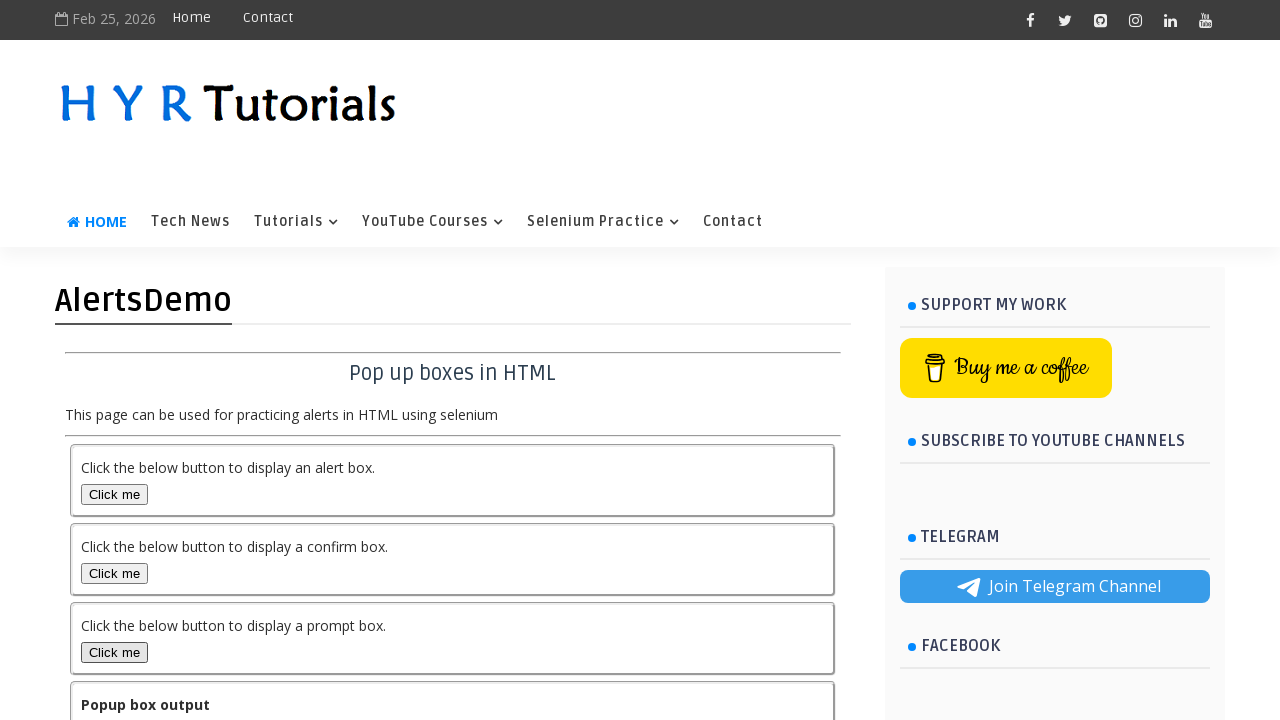

Set up dialog handler to accept prompt dialog with input 'Hari'
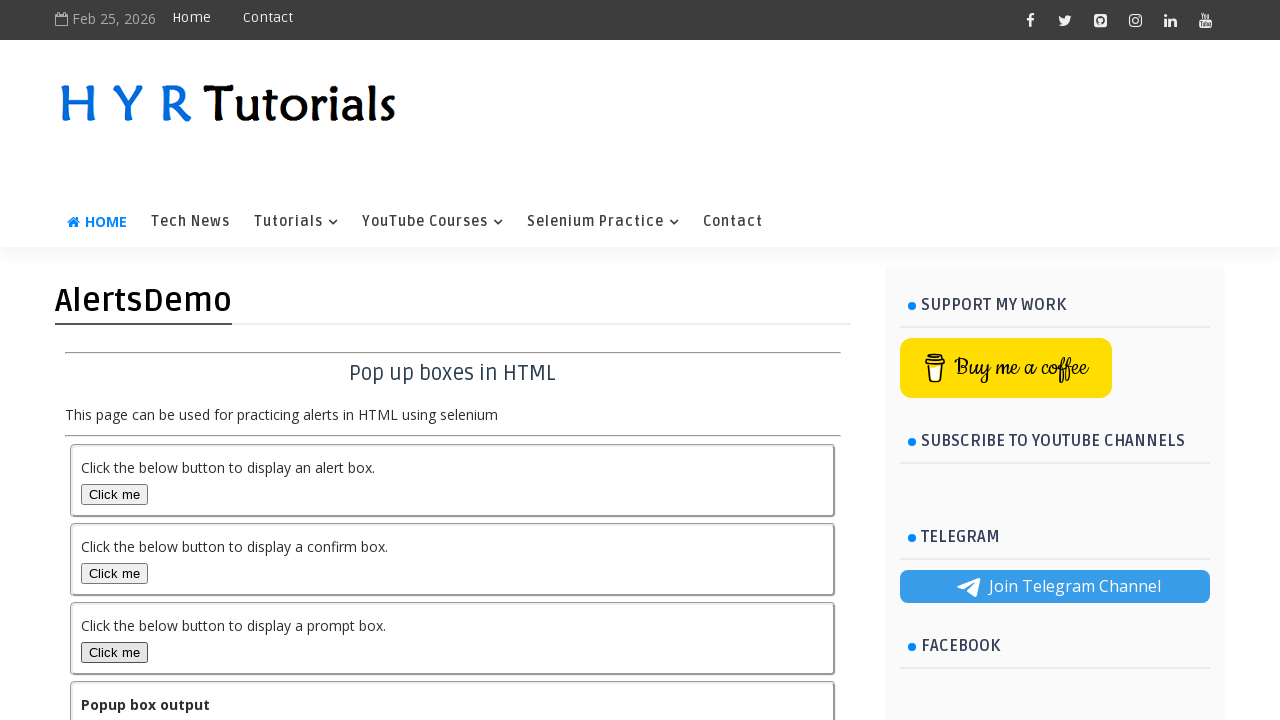

Retrieved output text after accepting prompt dialog with name input
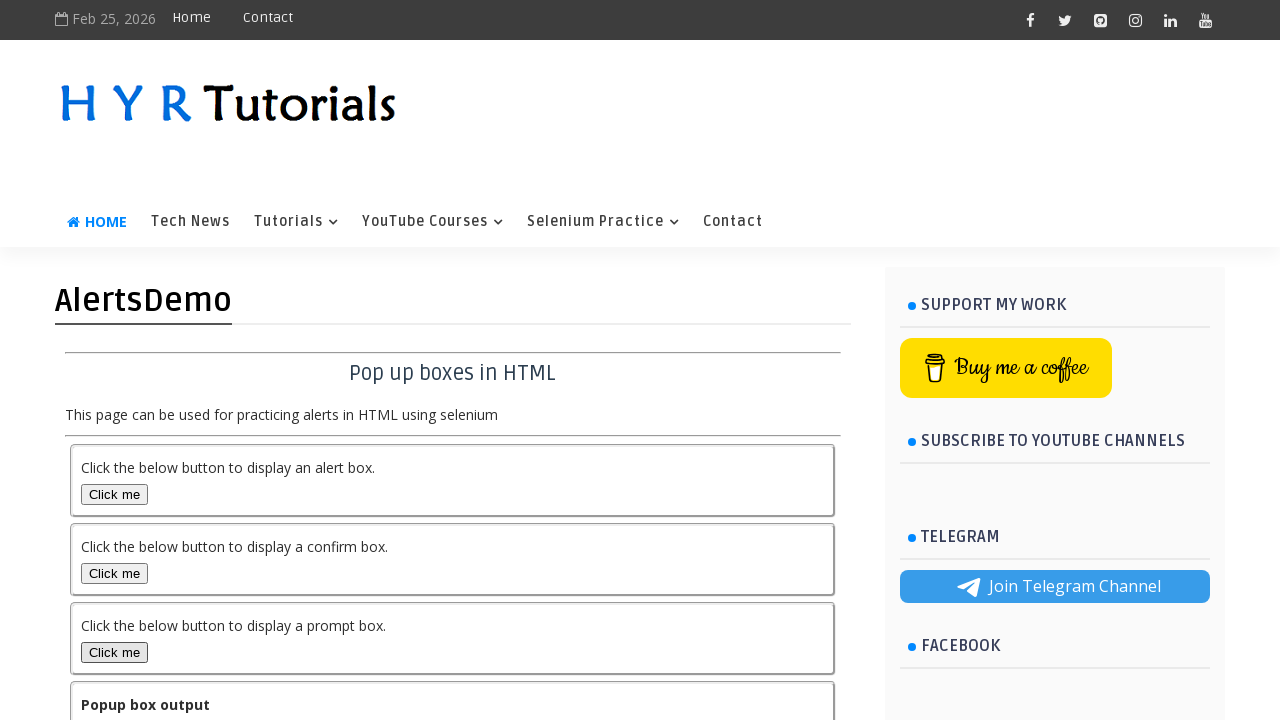

Clicked prompt button to trigger second prompt dialog at (114, 652) on xpath=//button[@onclick='promptFunction()']
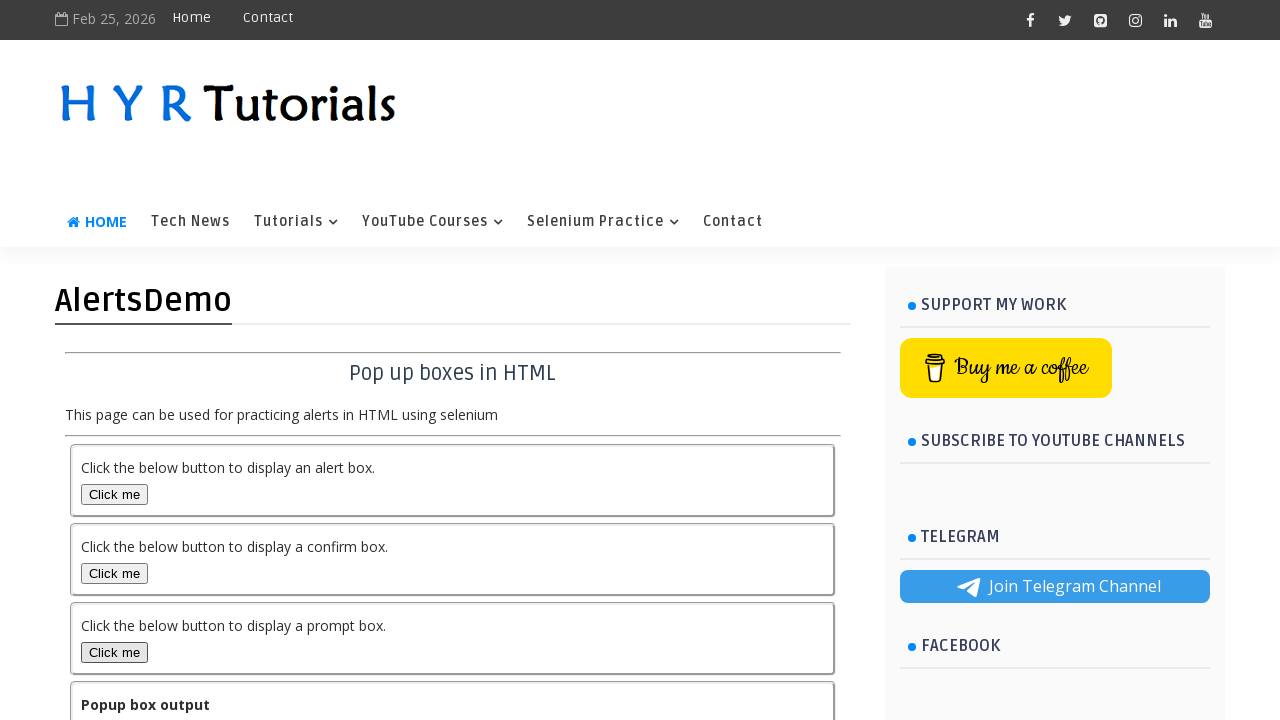

Set up dialog handler to dismiss prompt dialog
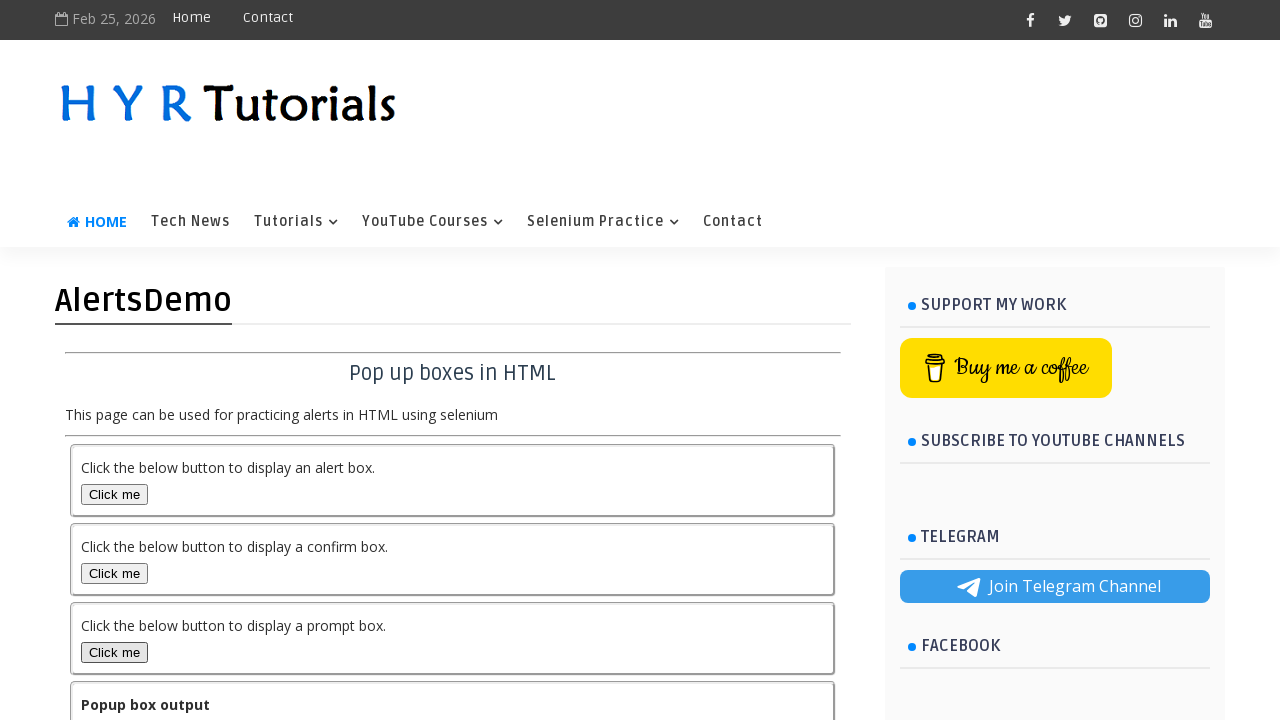

Retrieved output text after dismissing prompt dialog
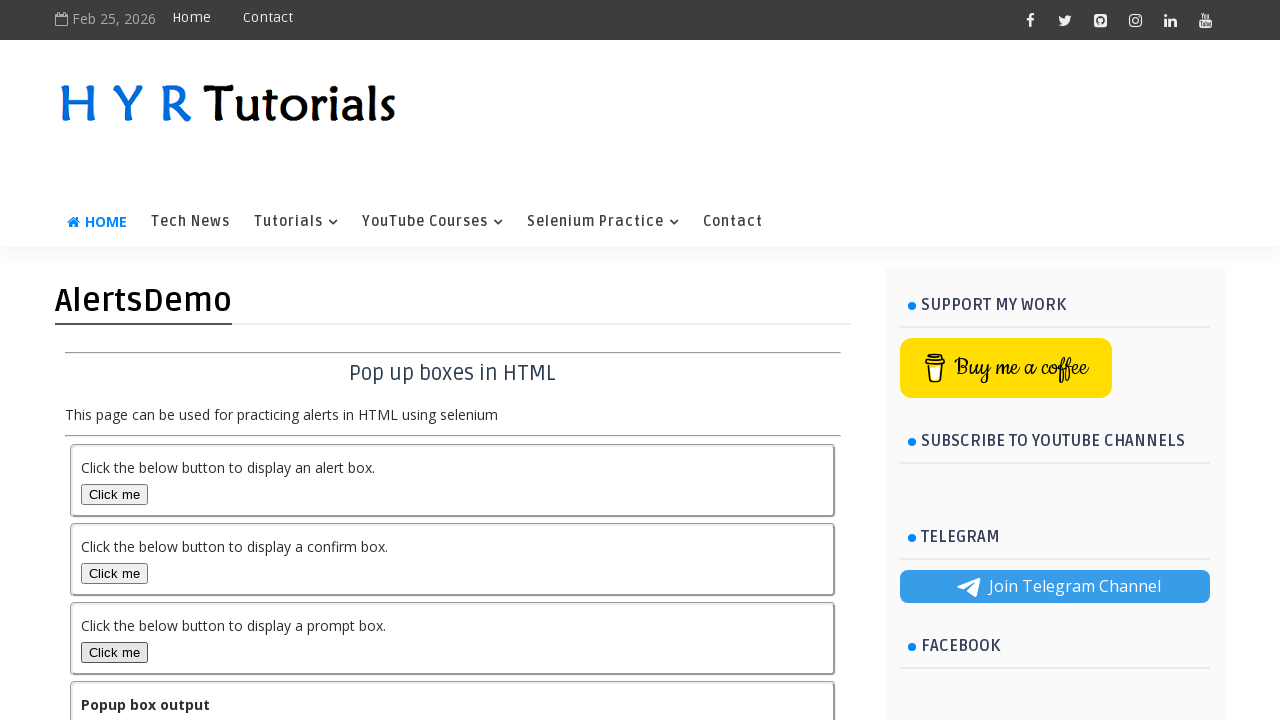

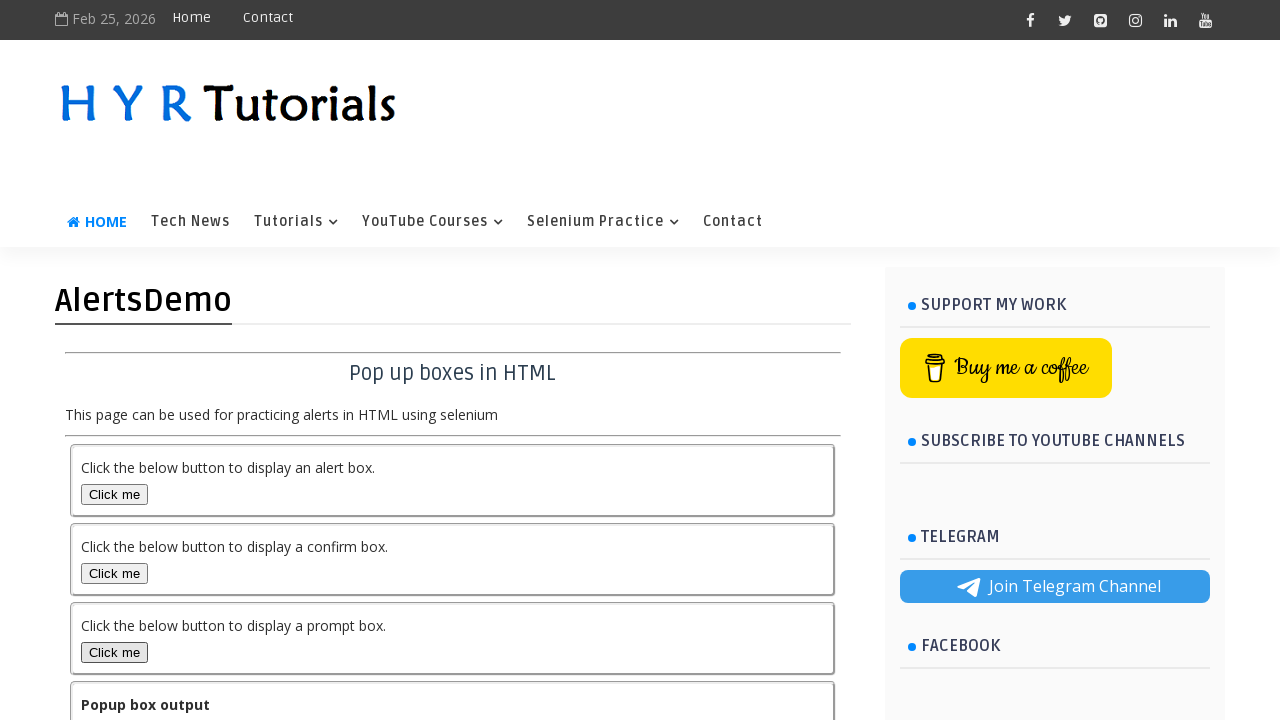